Tests the appointment scheduling flow by clicking the schedule link, filling out the consultation form with job type, name, phone, and email, then submitting to confirm the order.

Starting URL: https://homepro.herokuapp.com/index.php

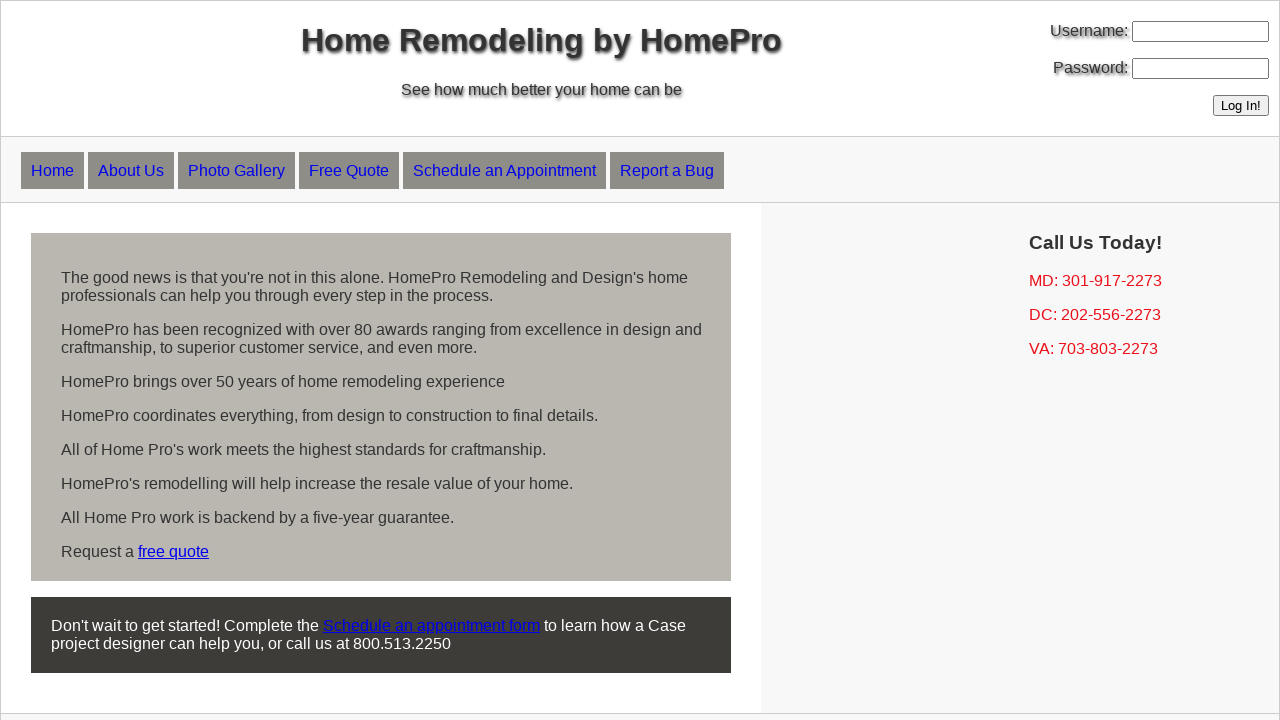

Clicked 'Schedule an Appointment' link at (504, 170) on text=Schedule an Appointment
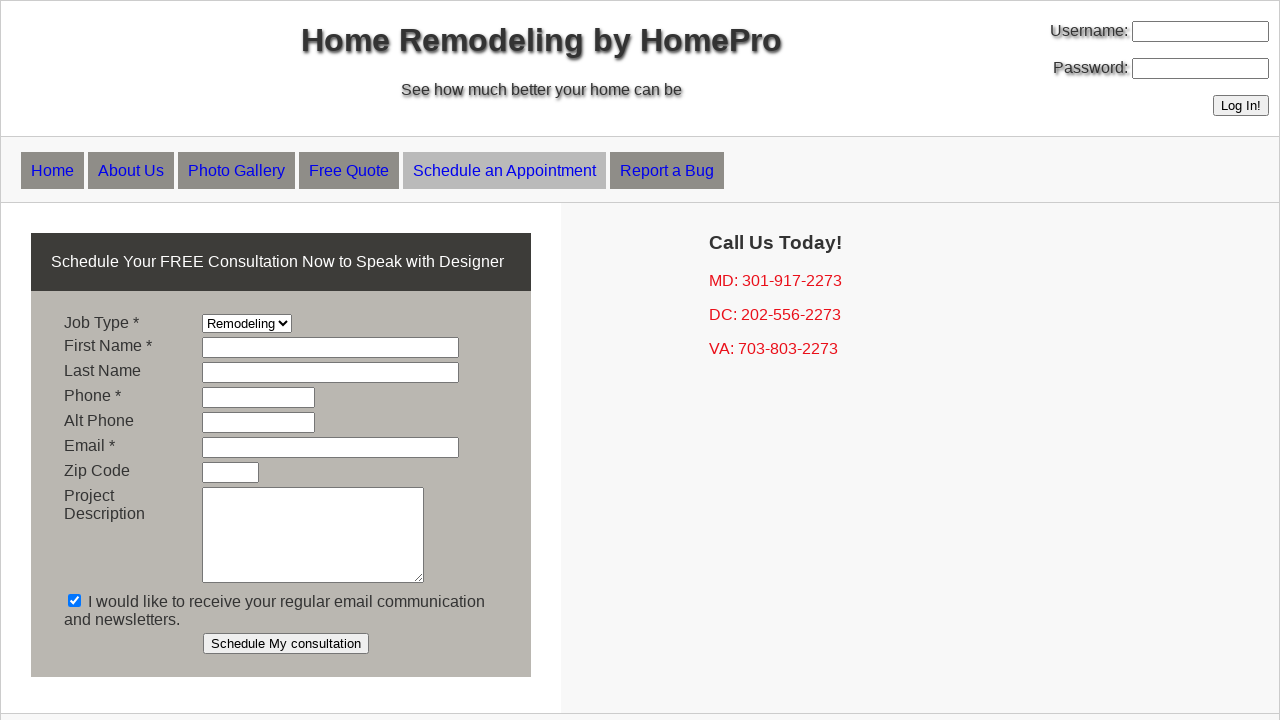

Order page loaded successfully
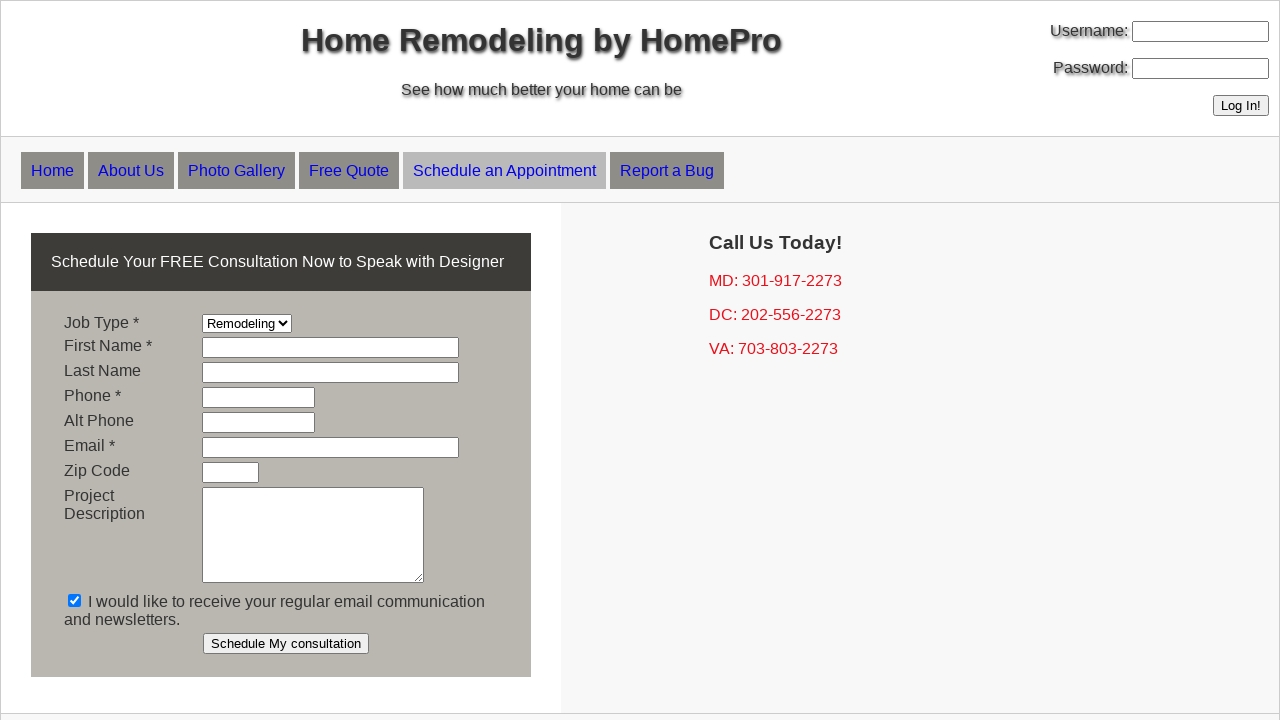

Selected 'Decorating' from job type dropdown on select[name='job_type']
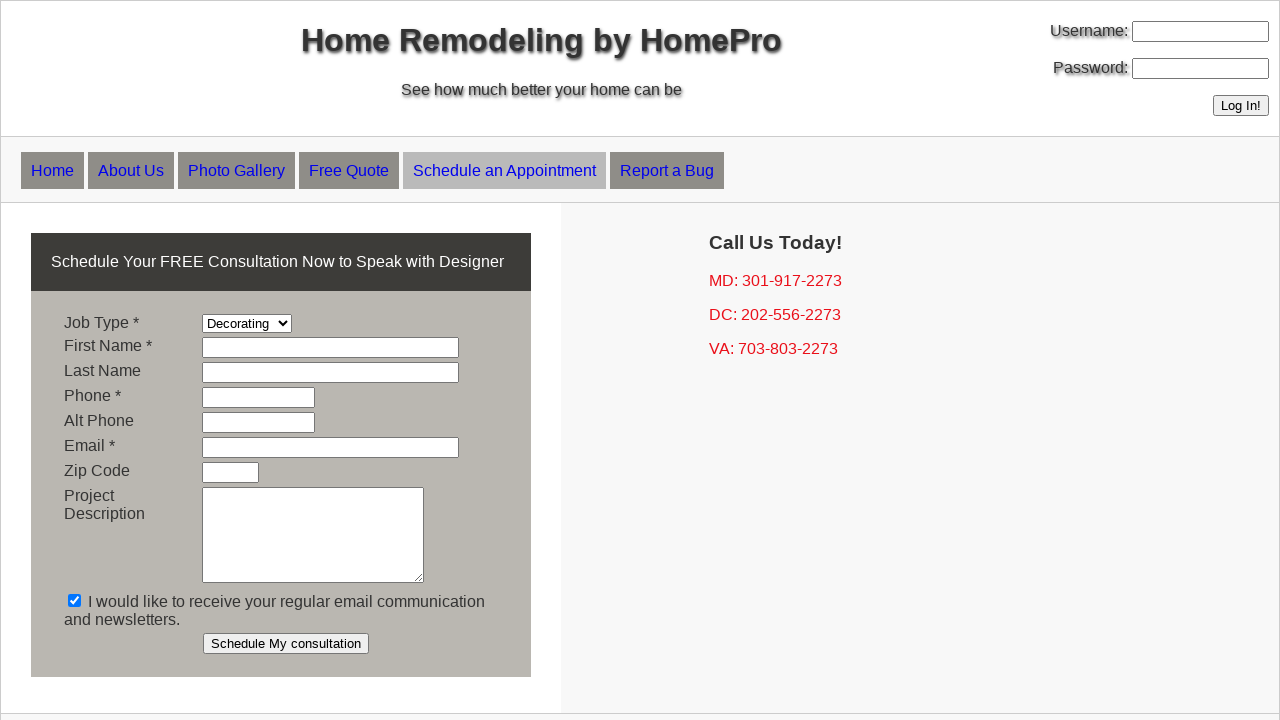

Filled first name field with 'Vladimir' on input[name='first_name']
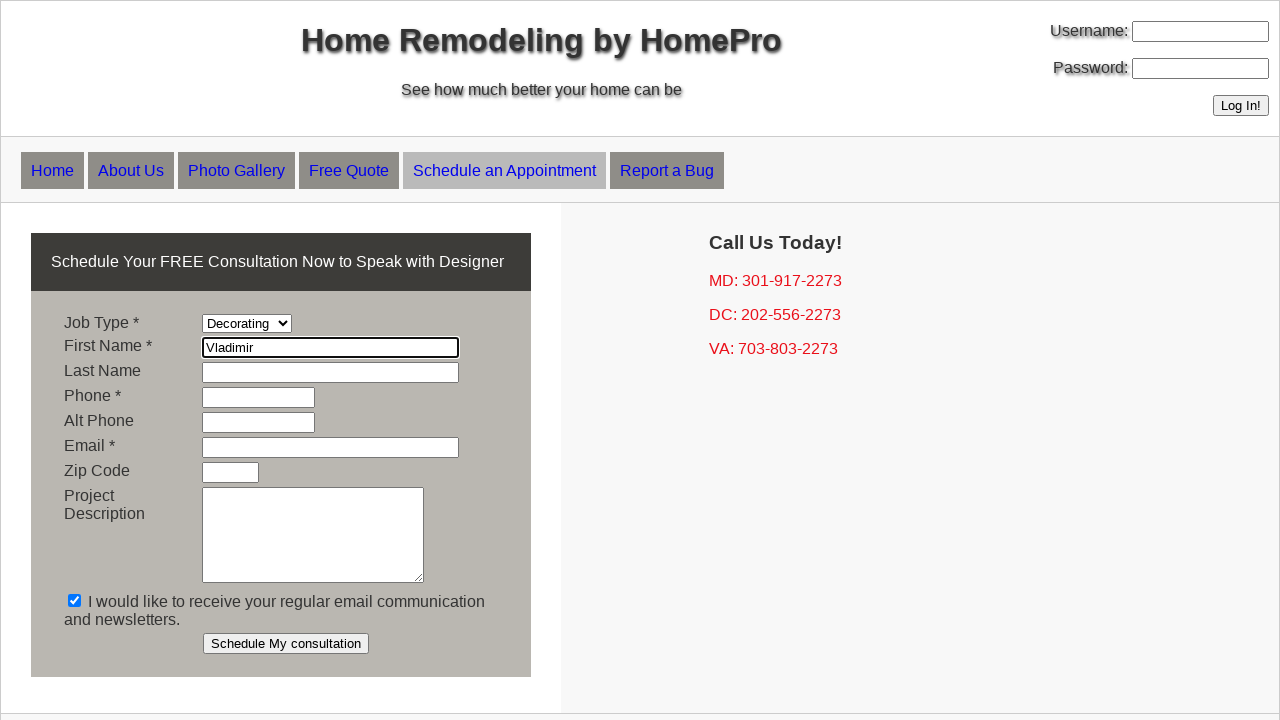

Filled last name field with 'Petrov' on input[name='last_name']
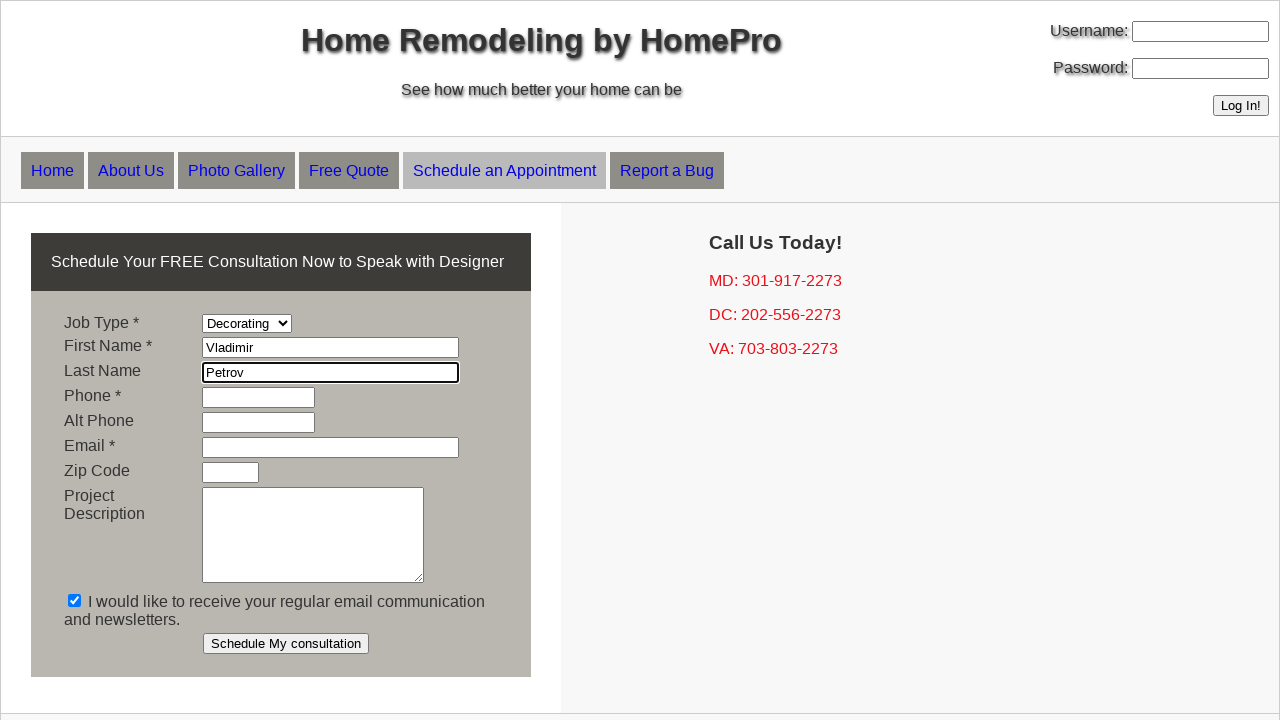

Filled phone field with '+7-951-289-75-12' on input[name='phone']
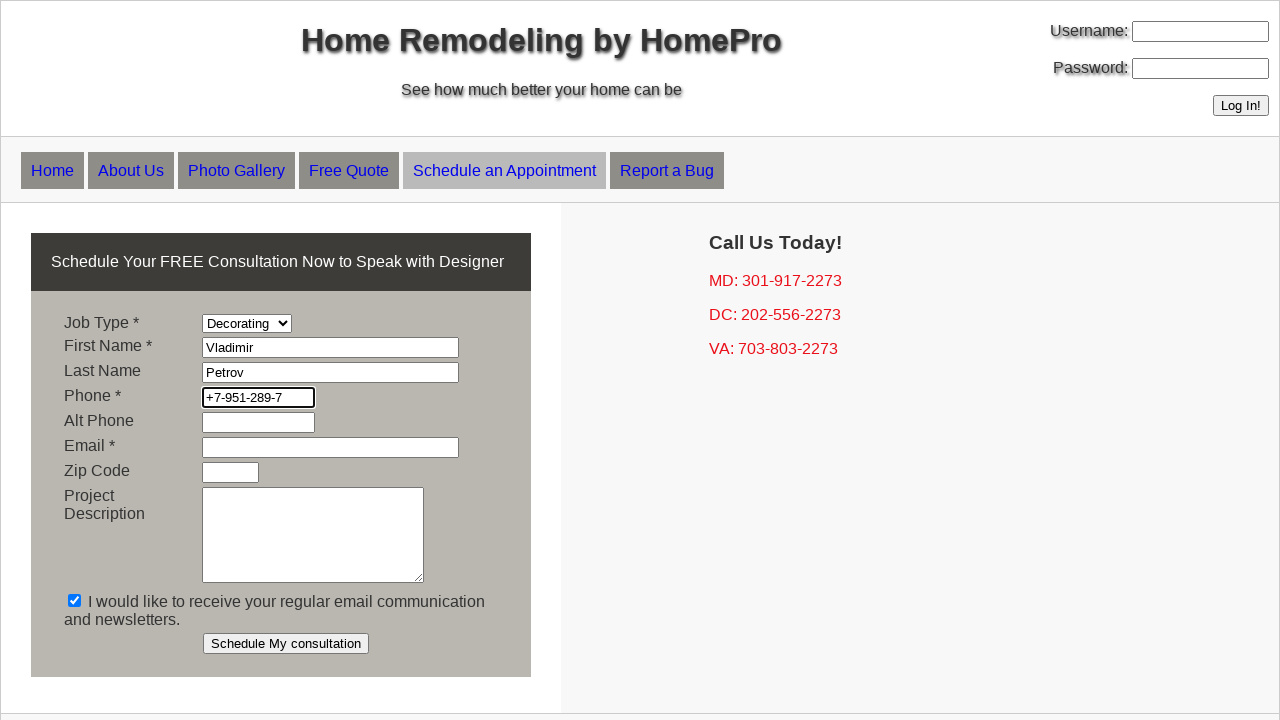

Filled email field with 'testuser@example.com' on input[name='email']
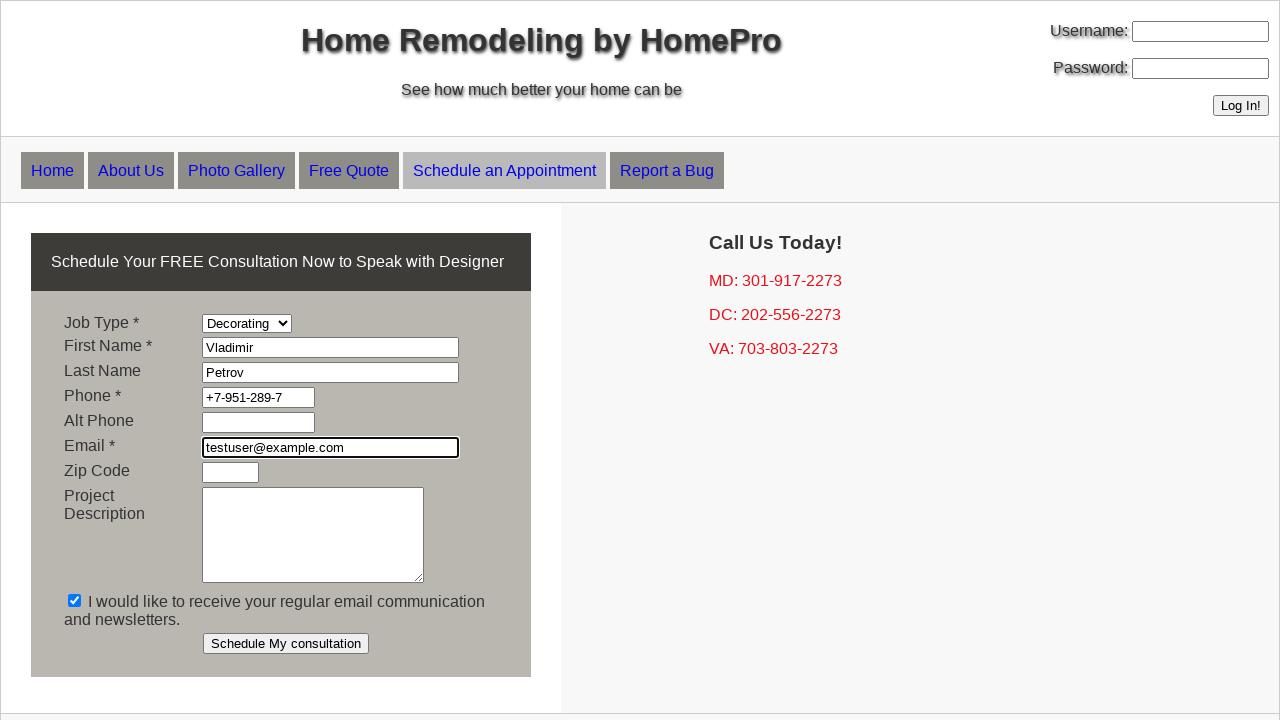

Clicked 'Schedule My consultation' button to submit the form at (286, 644) on input[value='Schedule My consultation']
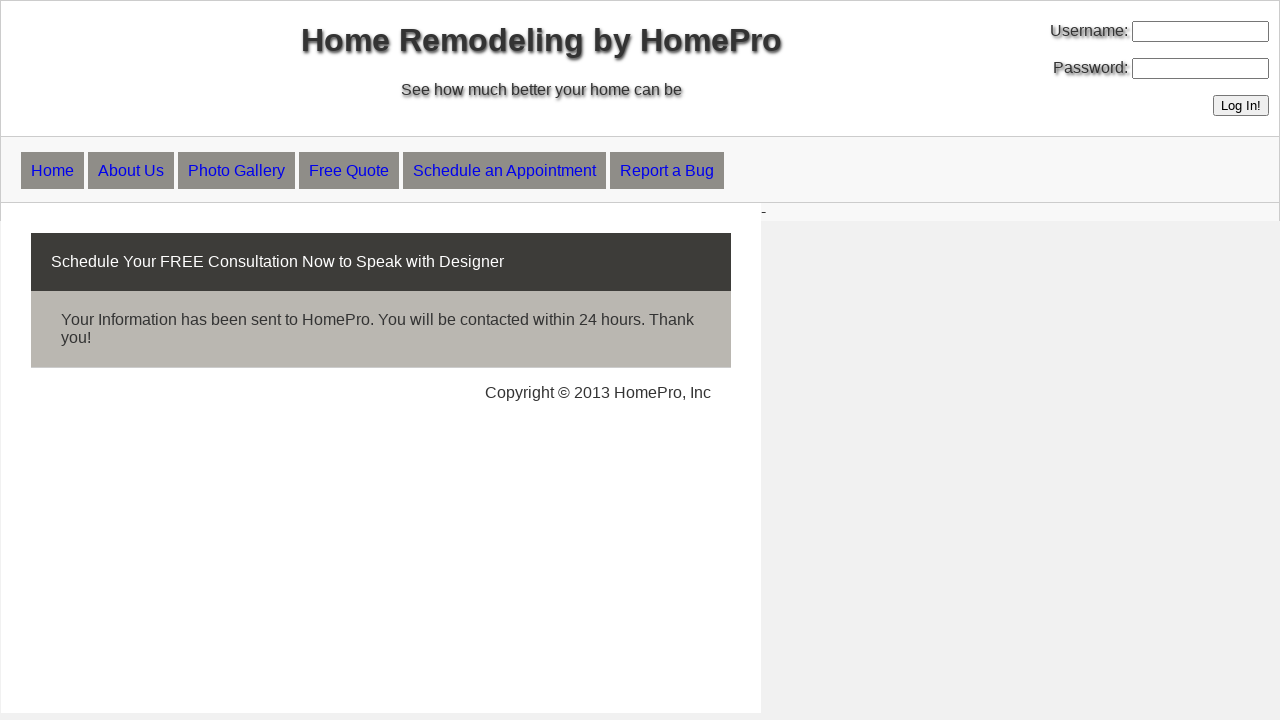

Order confirmation page loaded successfully
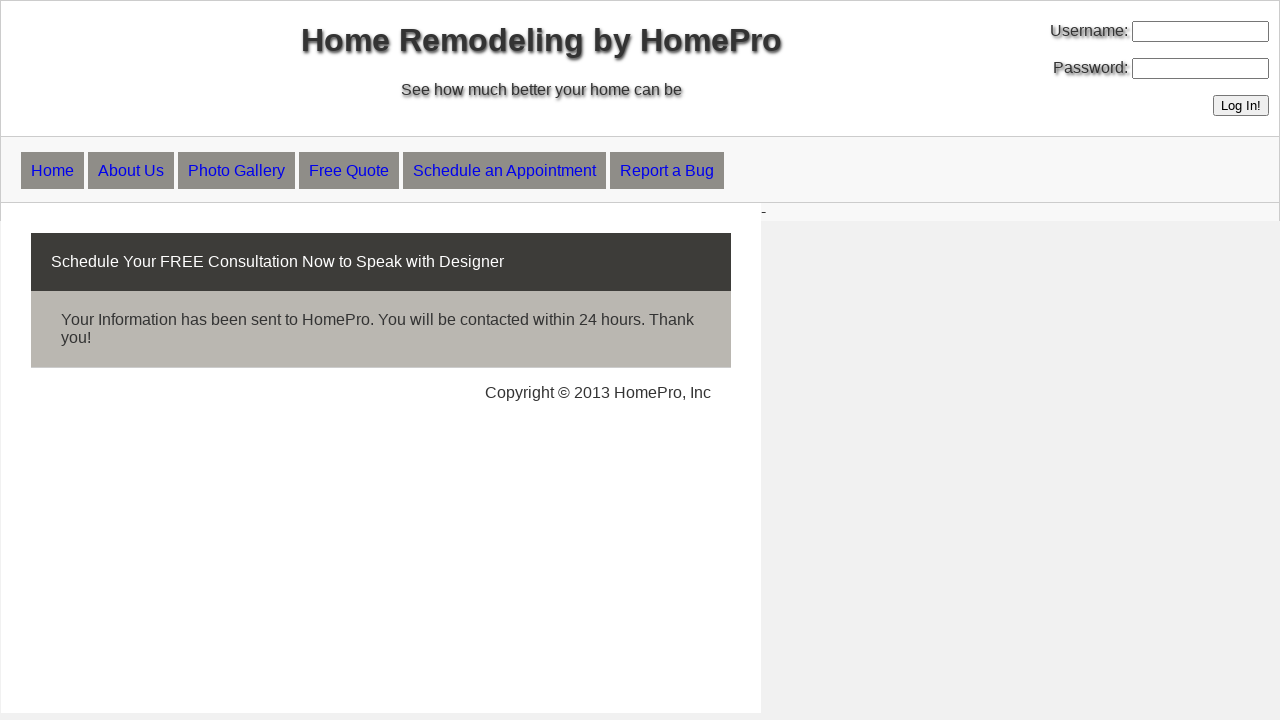

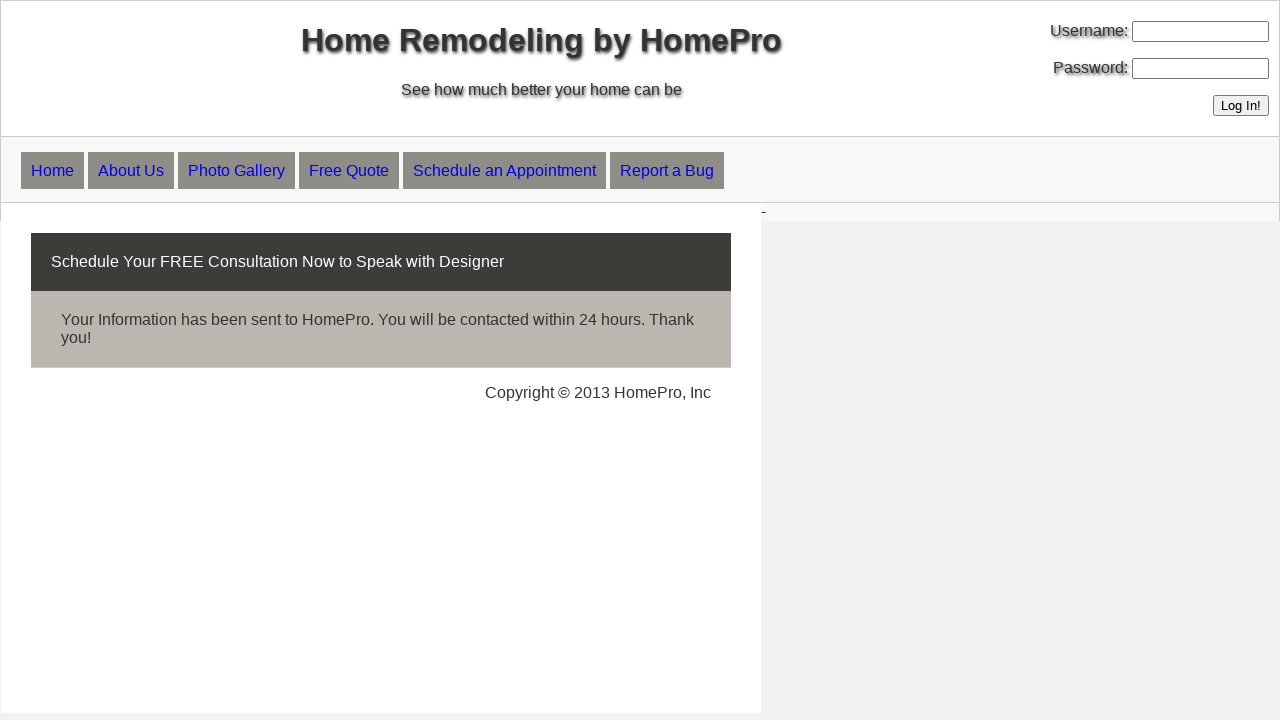